Tests table filtering functionality by entering "Rice" in the search field and verifying that the displayed results are filtered correctly

Starting URL: https://rahulshettyacademy.com/seleniumPractise/#/offers

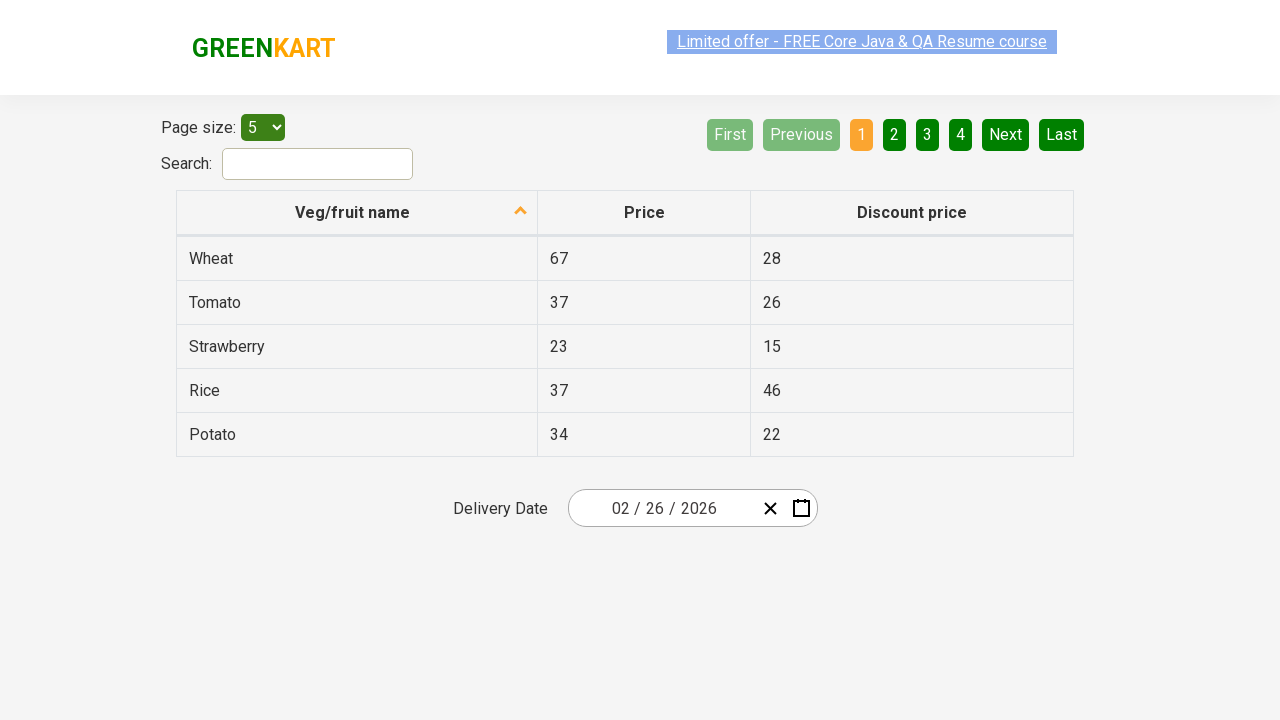

Entered 'Rice' in the search filter field on #search-field
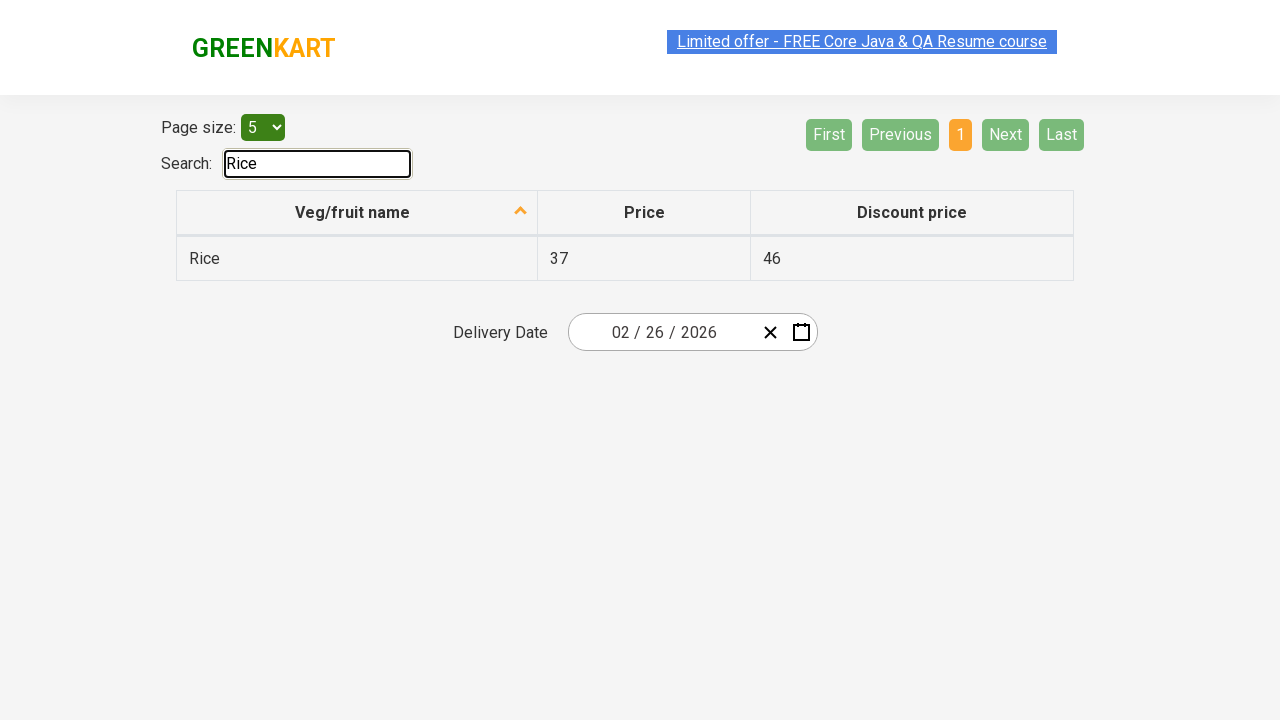

Waited 1000ms for filter to apply
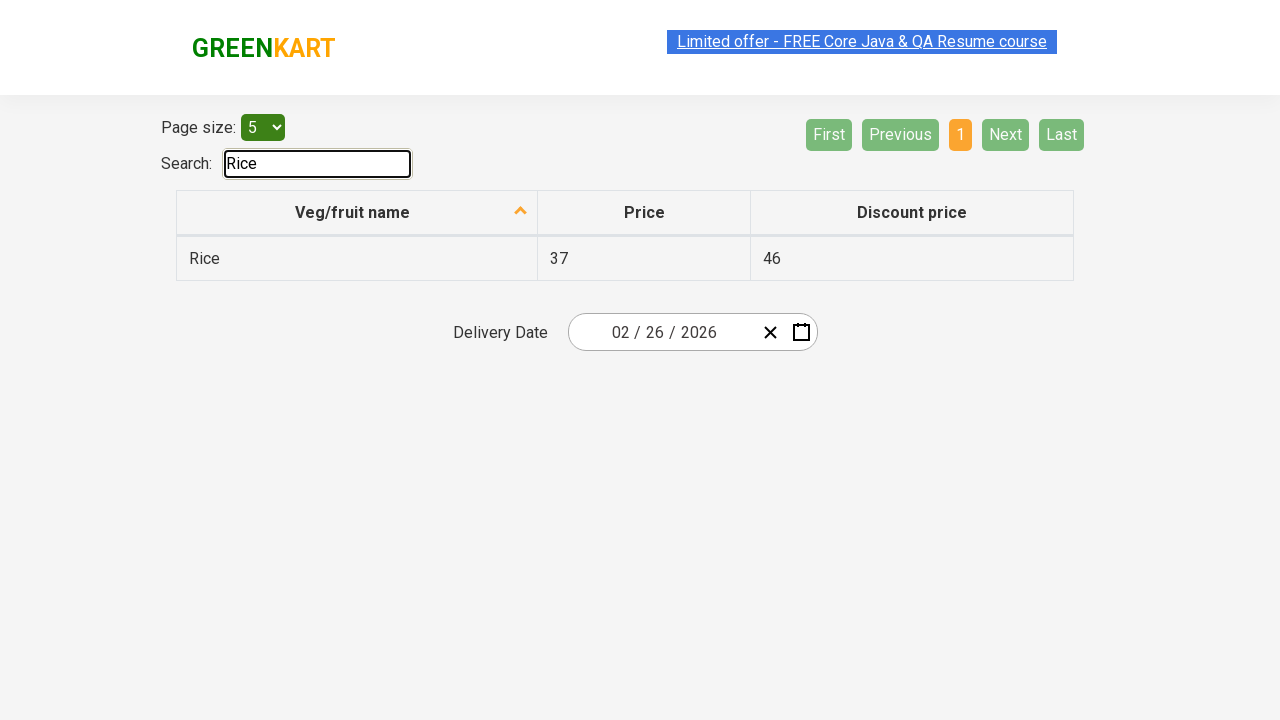

Verified filtered table results are present
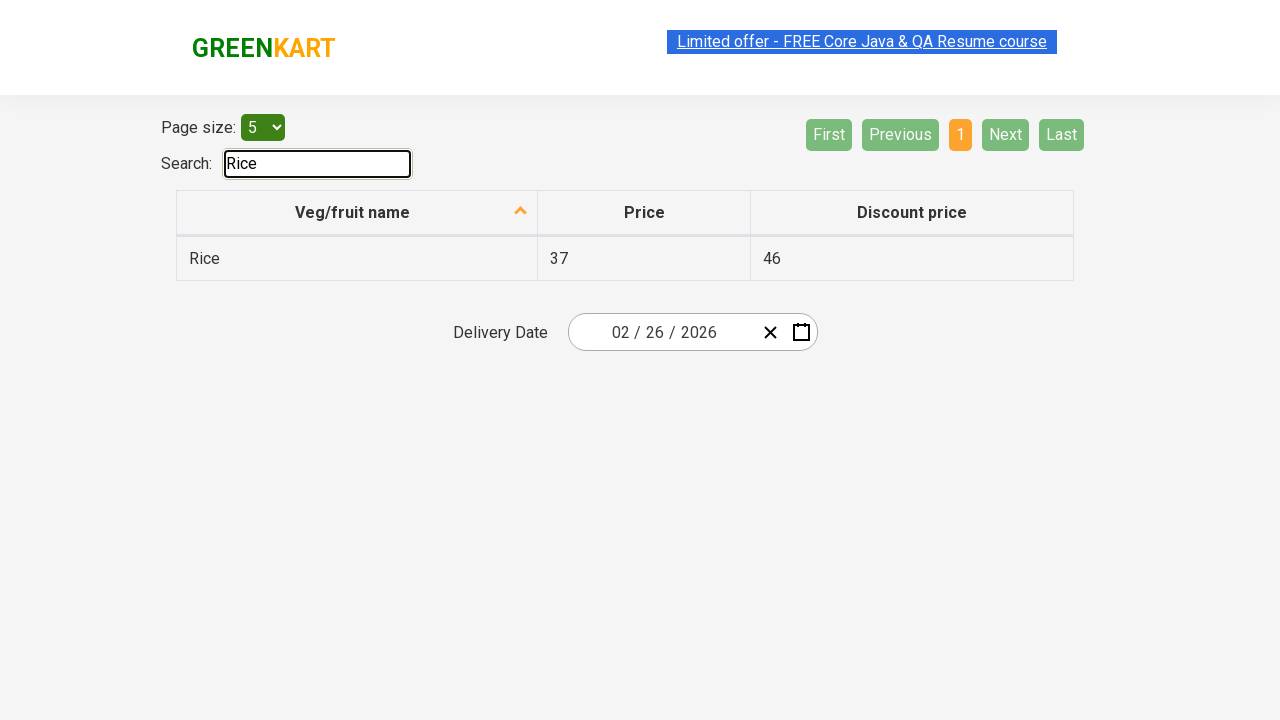

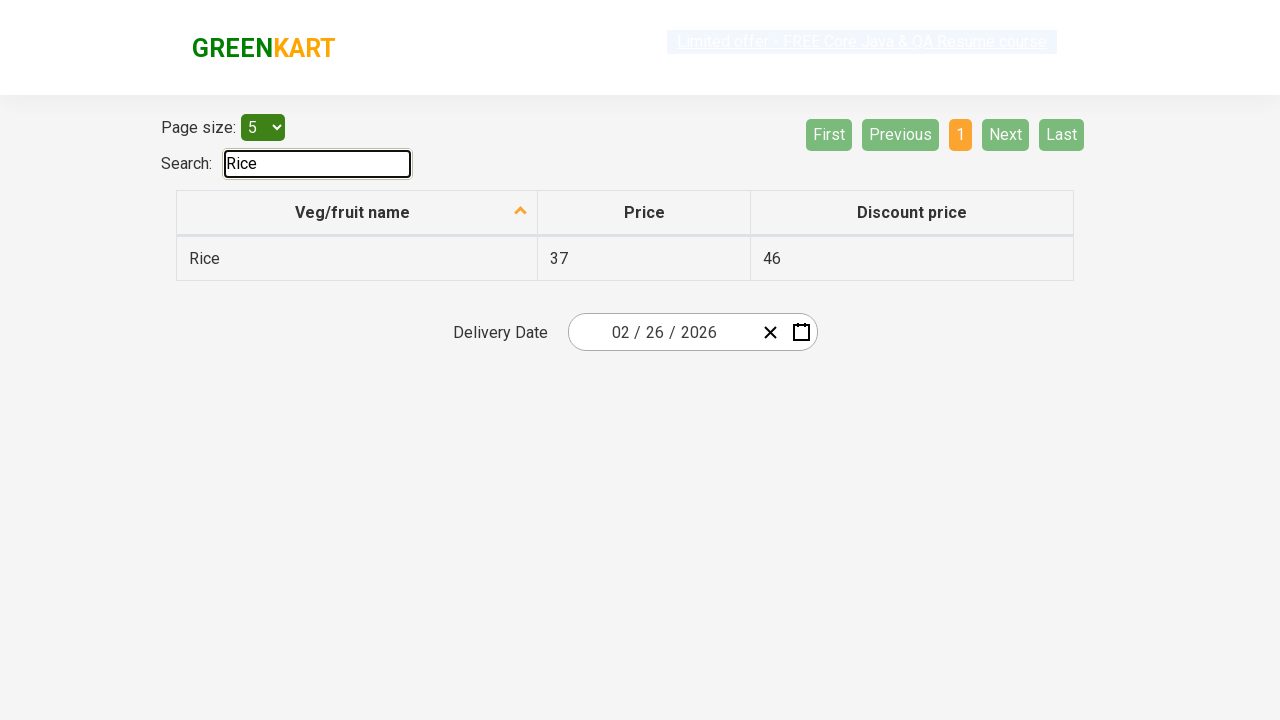